Tests that clicking Clear completed removes completed items from the list

Starting URL: https://demo.playwright.dev/todomvc

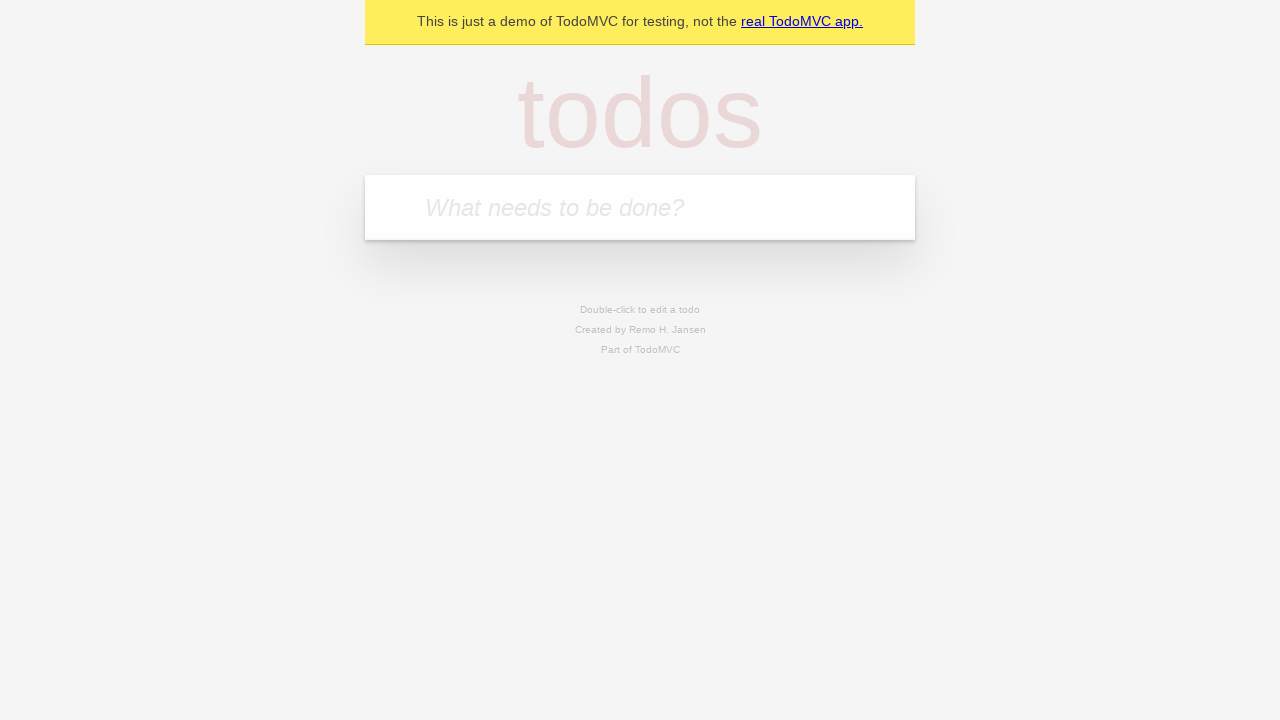

Filled input field with 'buy some cheese' on internal:attr=[placeholder="What needs to be done?"i]
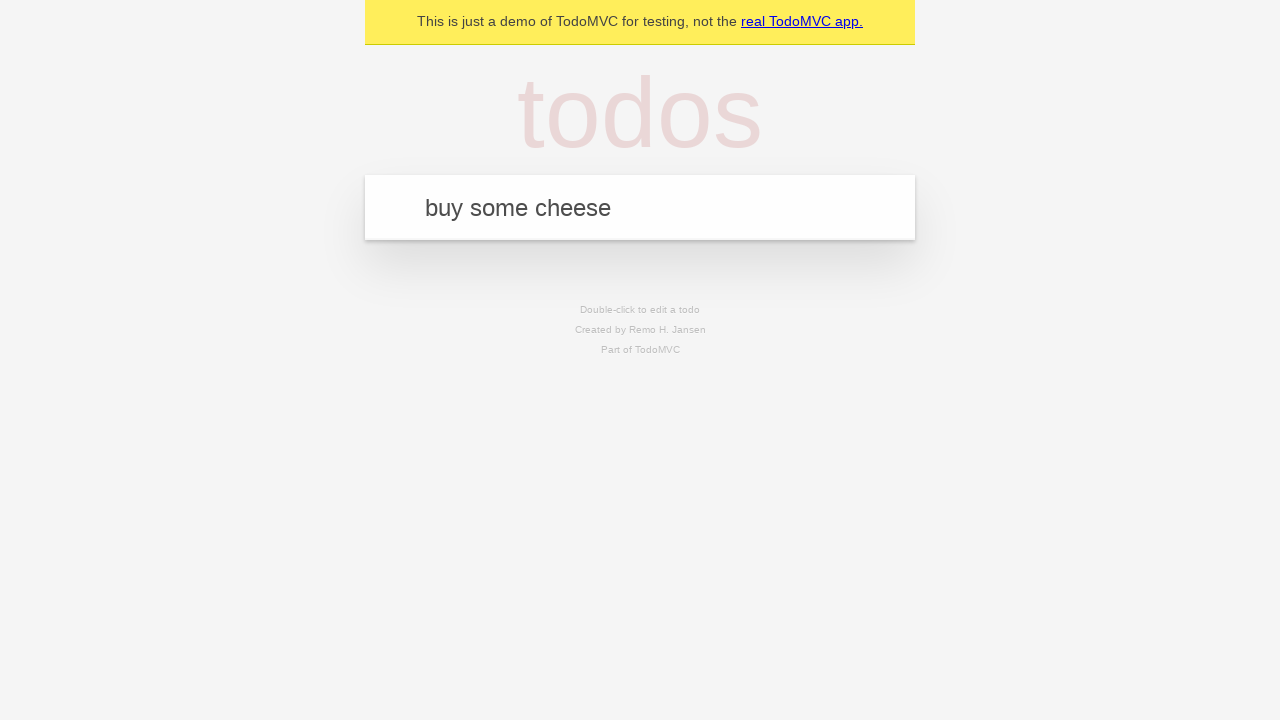

Pressed Enter to add first todo item on internal:attr=[placeholder="What needs to be done?"i]
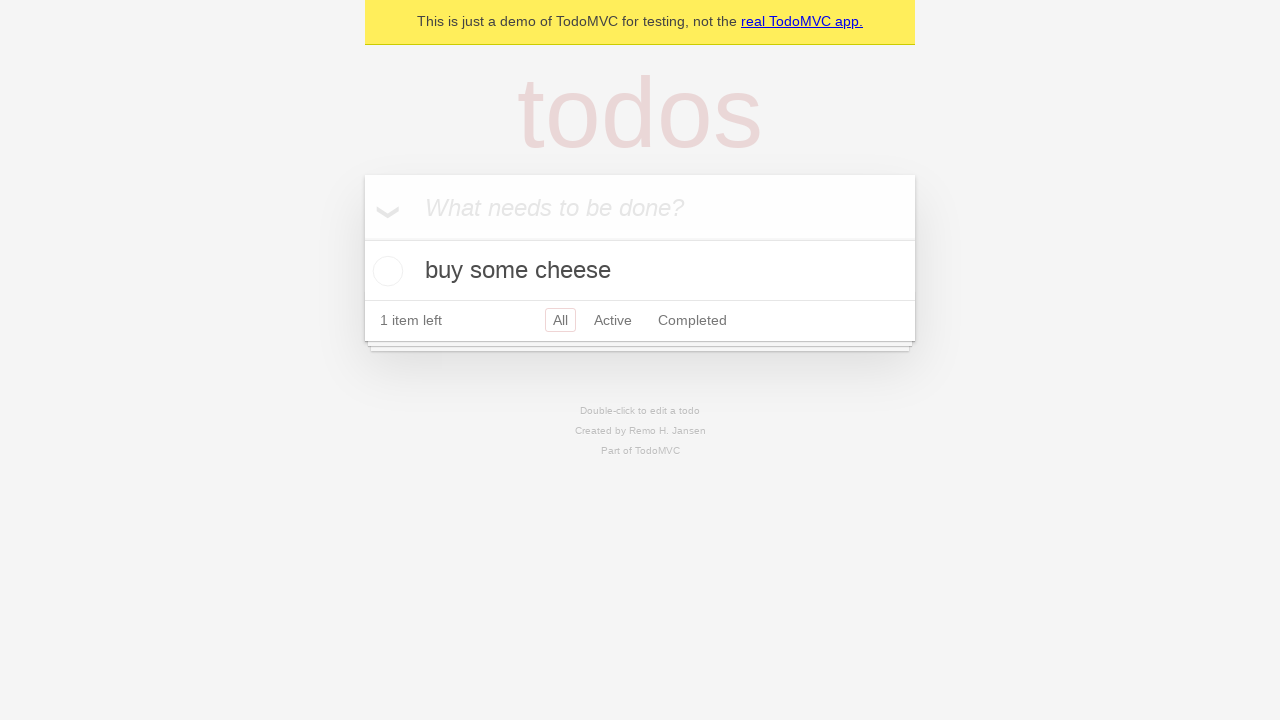

Filled input field with 'feed the cat' on internal:attr=[placeholder="What needs to be done?"i]
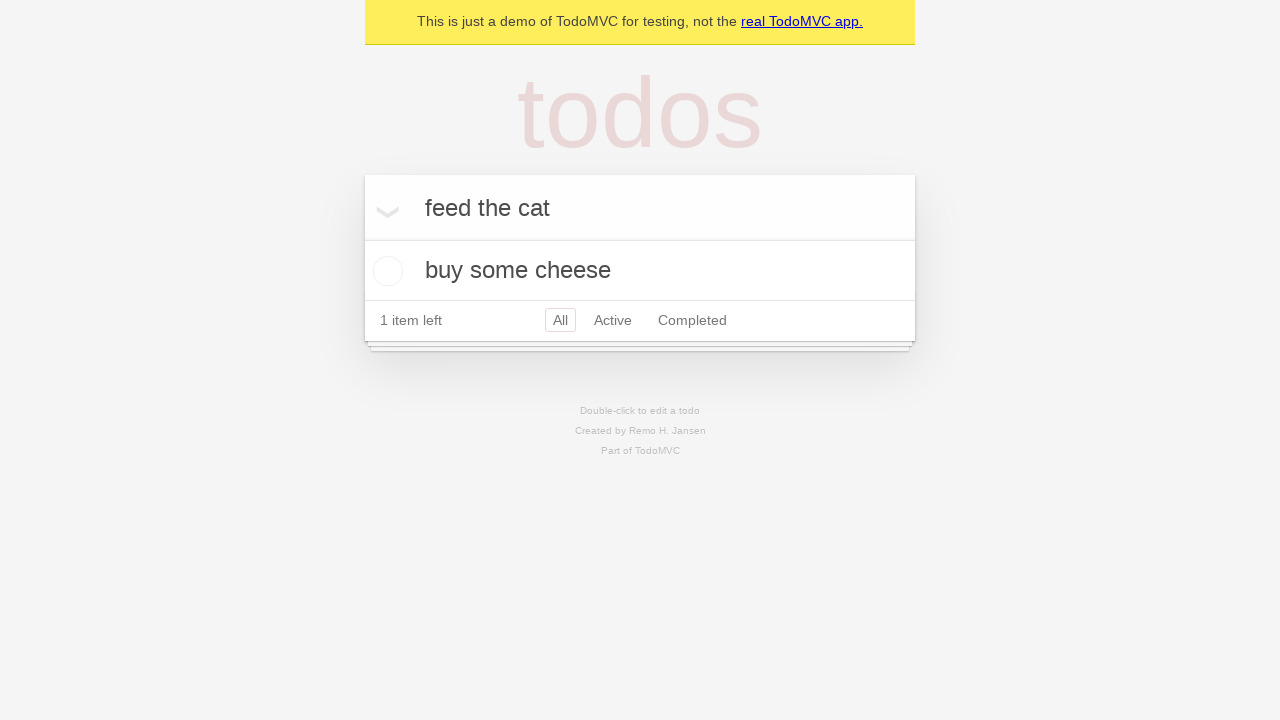

Pressed Enter to add second todo item on internal:attr=[placeholder="What needs to be done?"i]
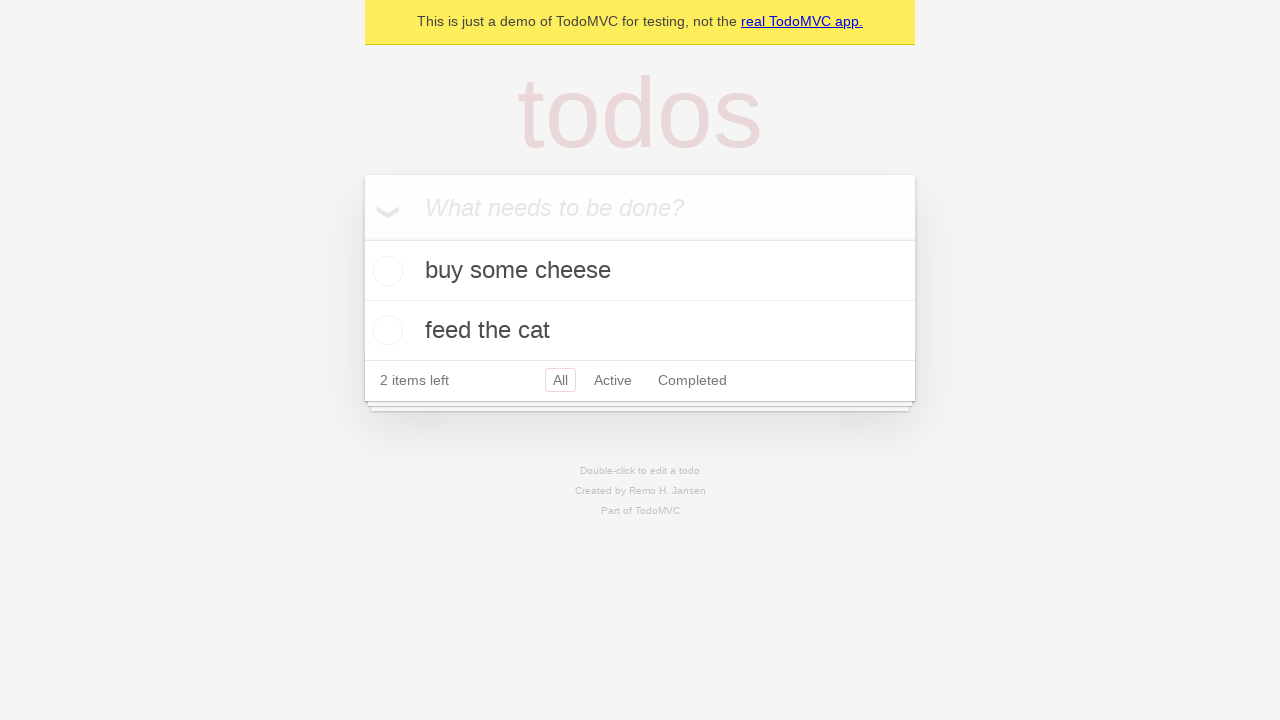

Filled input field with 'book a doctors appointment' on internal:attr=[placeholder="What needs to be done?"i]
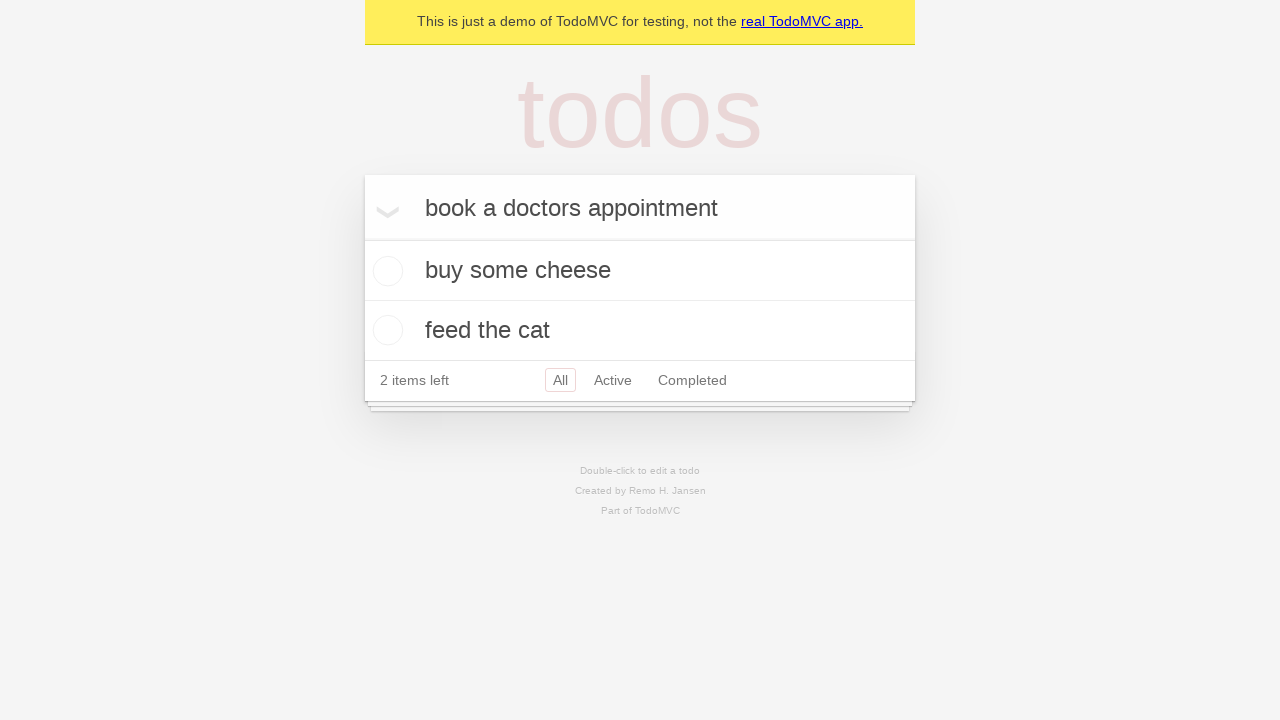

Pressed Enter to add third todo item on internal:attr=[placeholder="What needs to be done?"i]
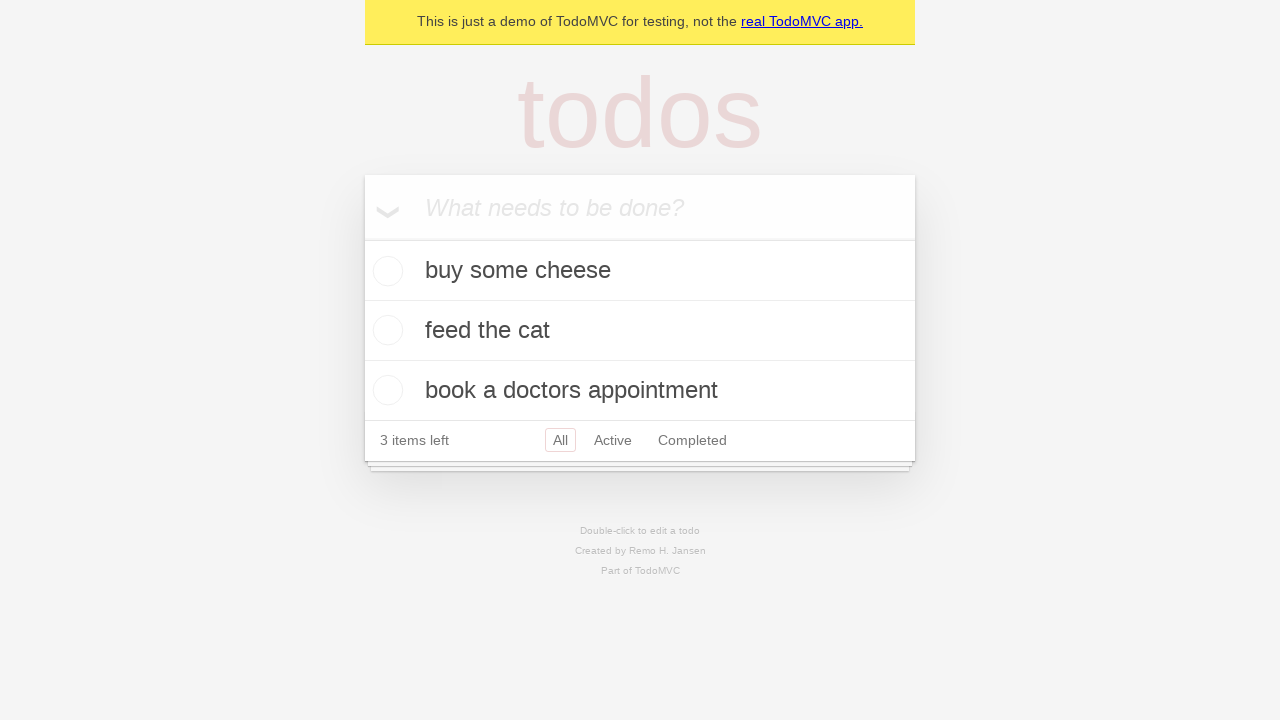

Checked the second todo item checkbox at (385, 330) on internal:testid=[data-testid="todo-item"s] >> nth=1 >> internal:role=checkbox
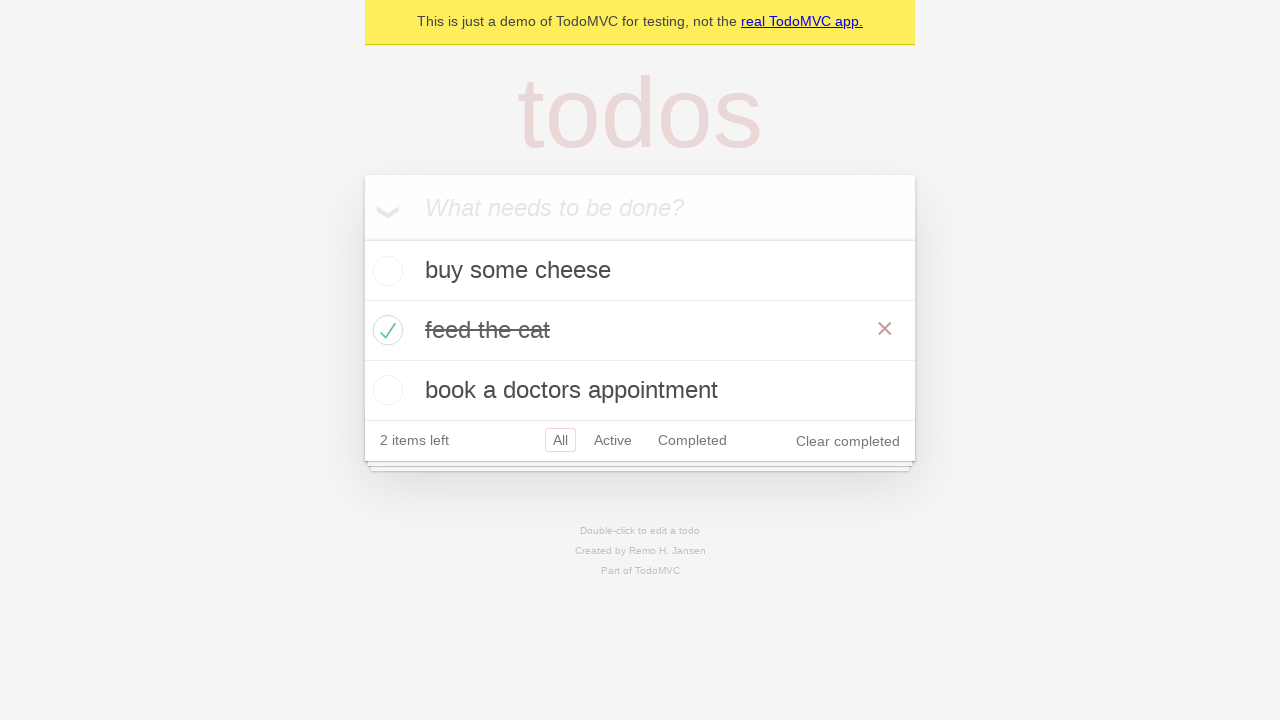

Clicked 'Clear completed' button to remove completed items at (848, 441) on internal:role=button[name="Clear completed"i]
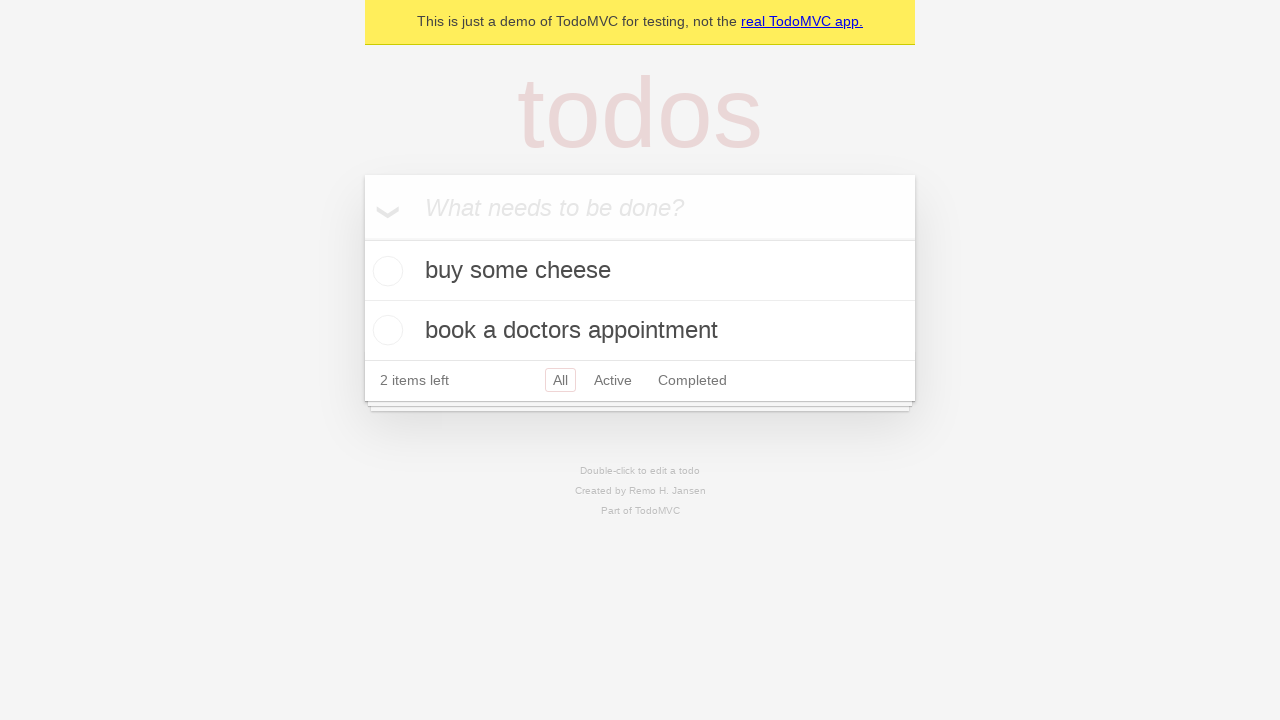

Verified that completed item was removed and 2 items remain in the list
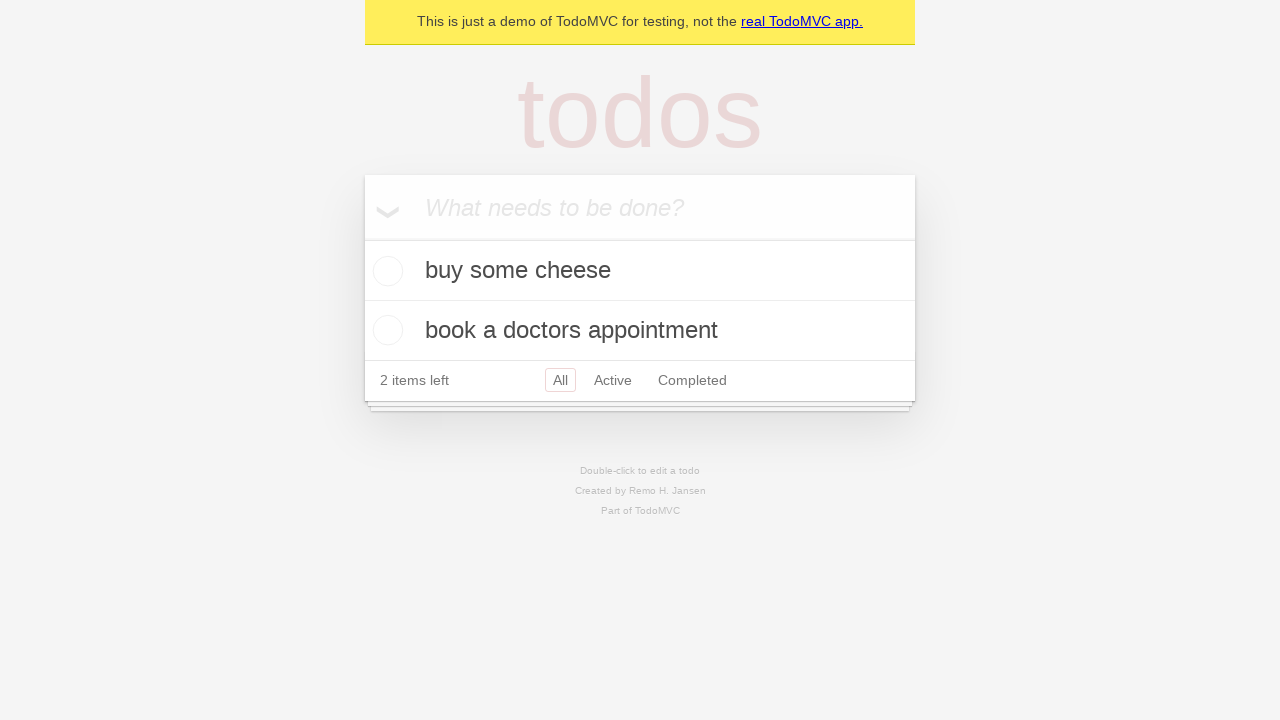

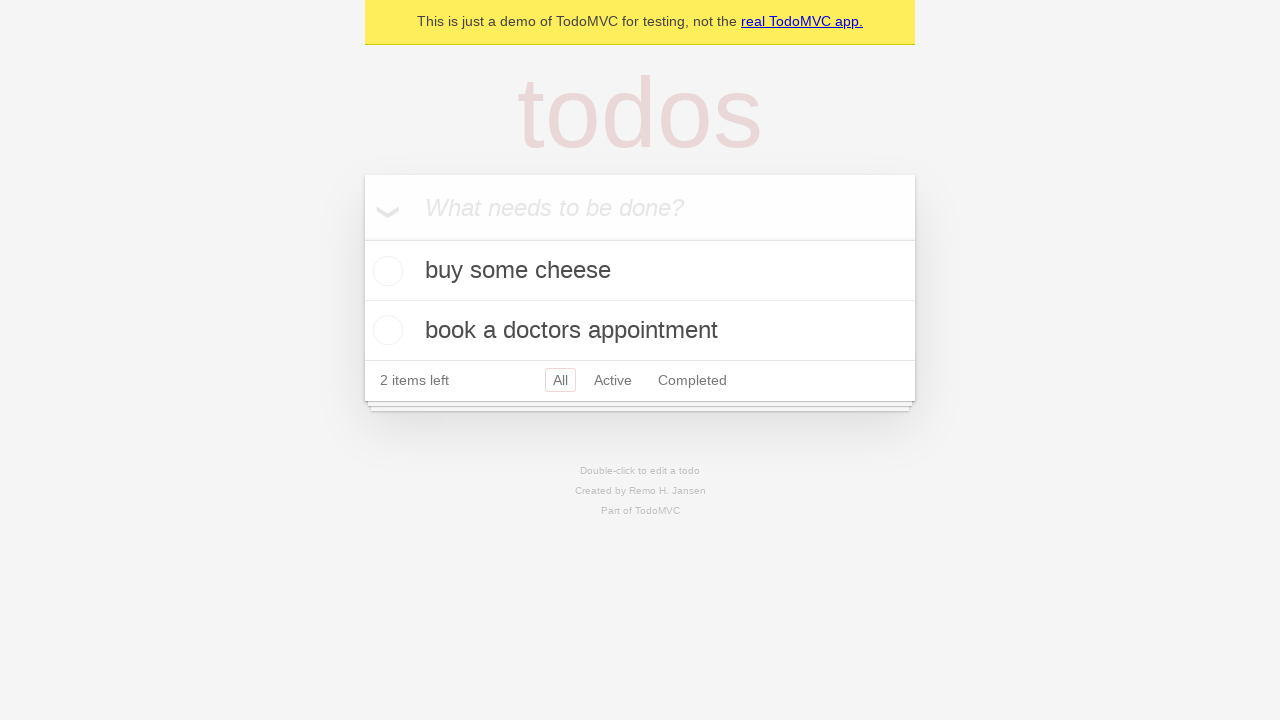